Tests window handling by clicking a link that opens a new window, switching to it, reading content, and returning to parent window

Starting URL: https://the-internet.herokuapp.com/windows

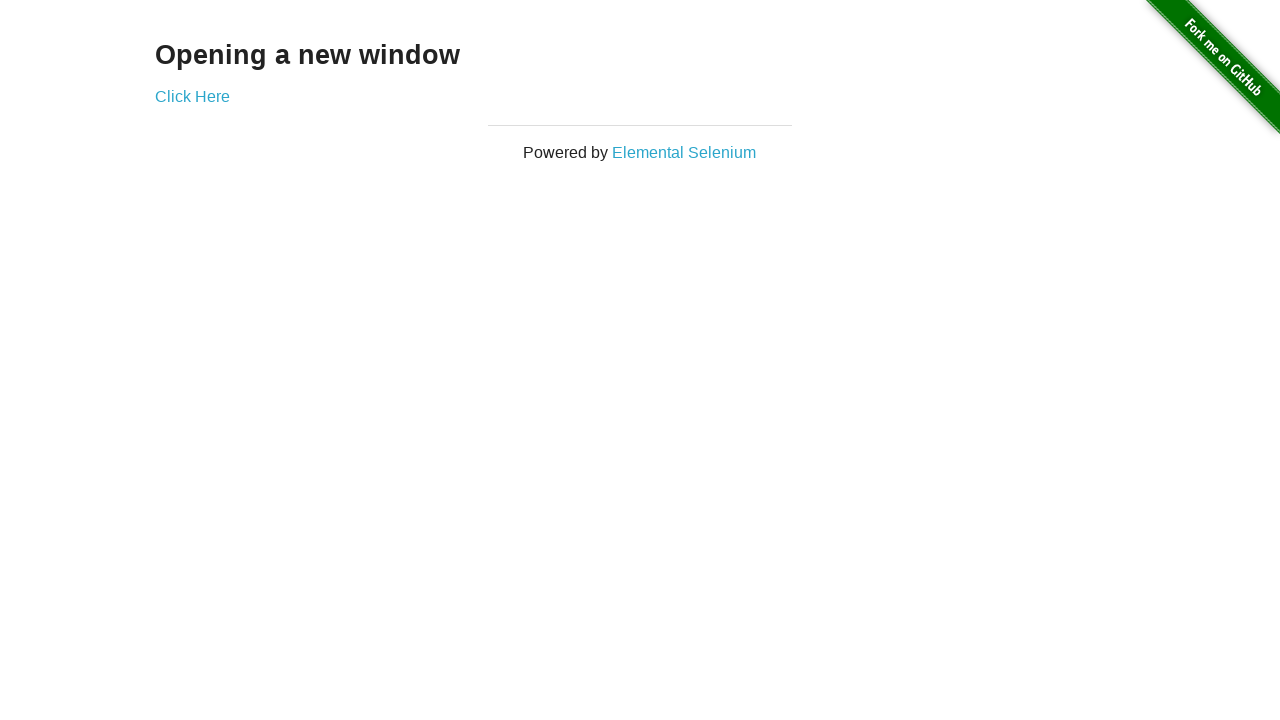

Clicked 'Click Here' link to open new window at (192, 96) on xpath=//a[contains(text(),'Click Here')]
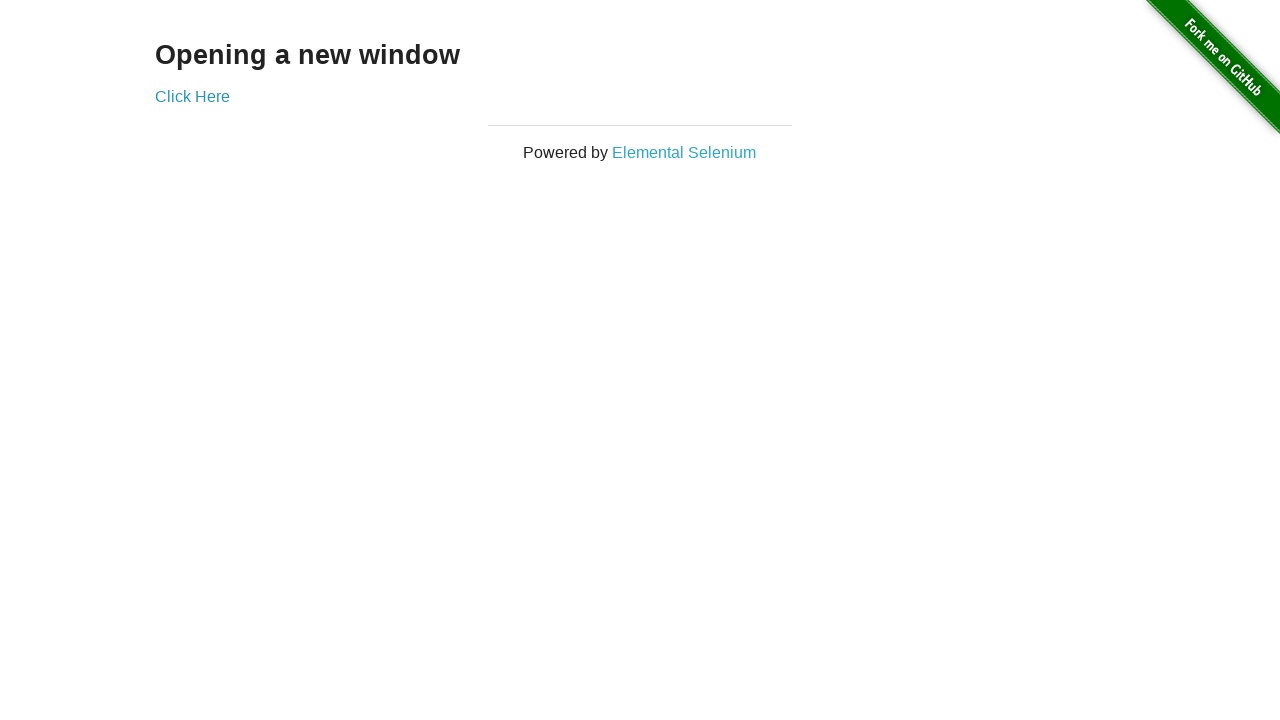

Captured new window/page after link click
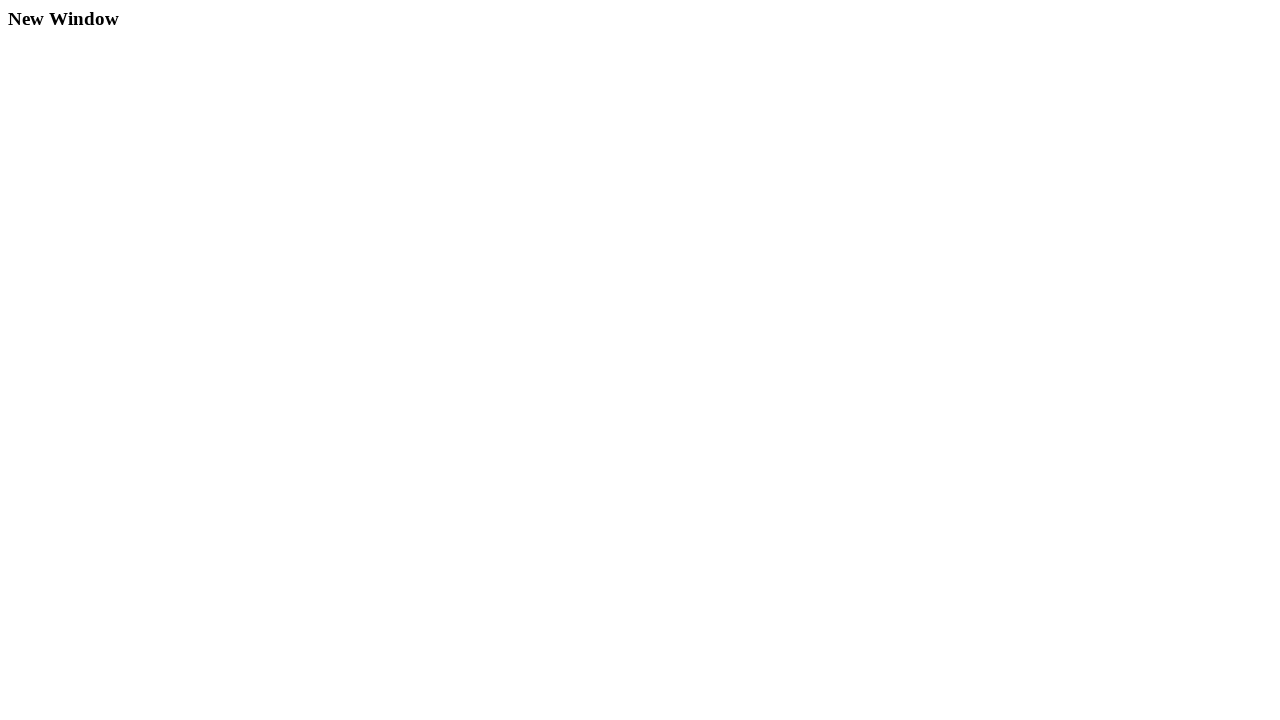

Waited for example content to load in new window
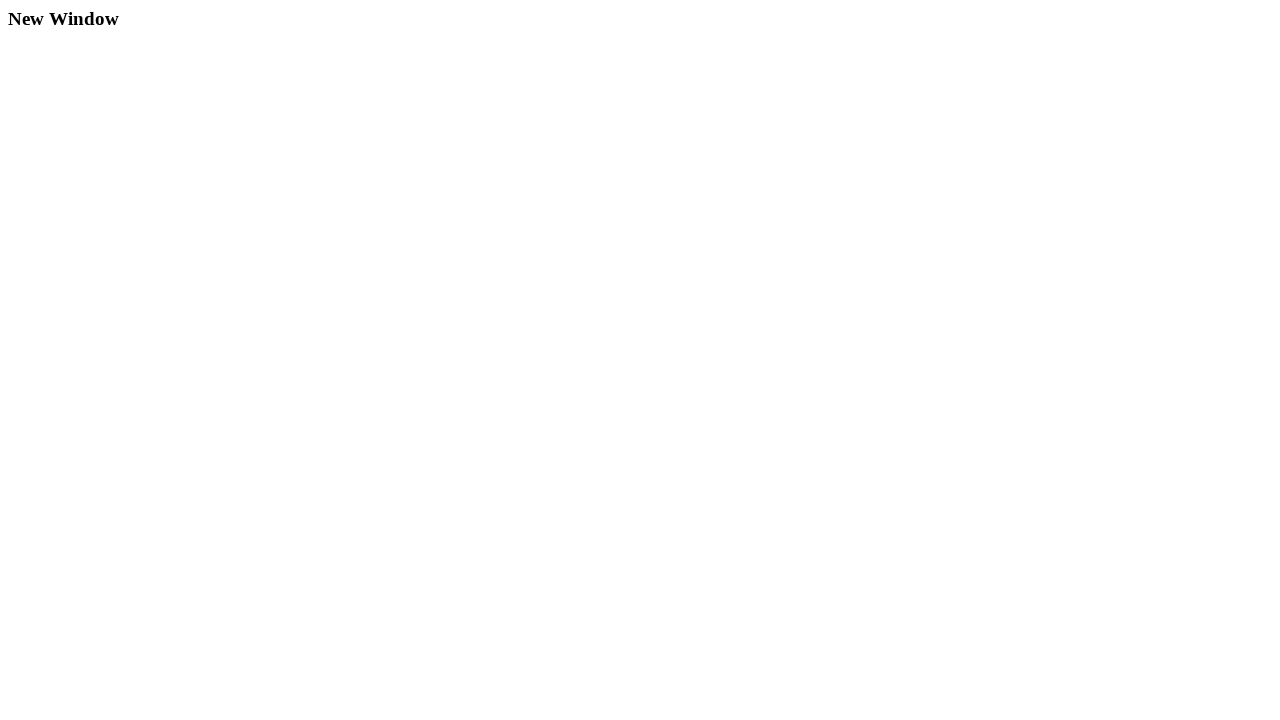

Read text from new window: 
  New Window

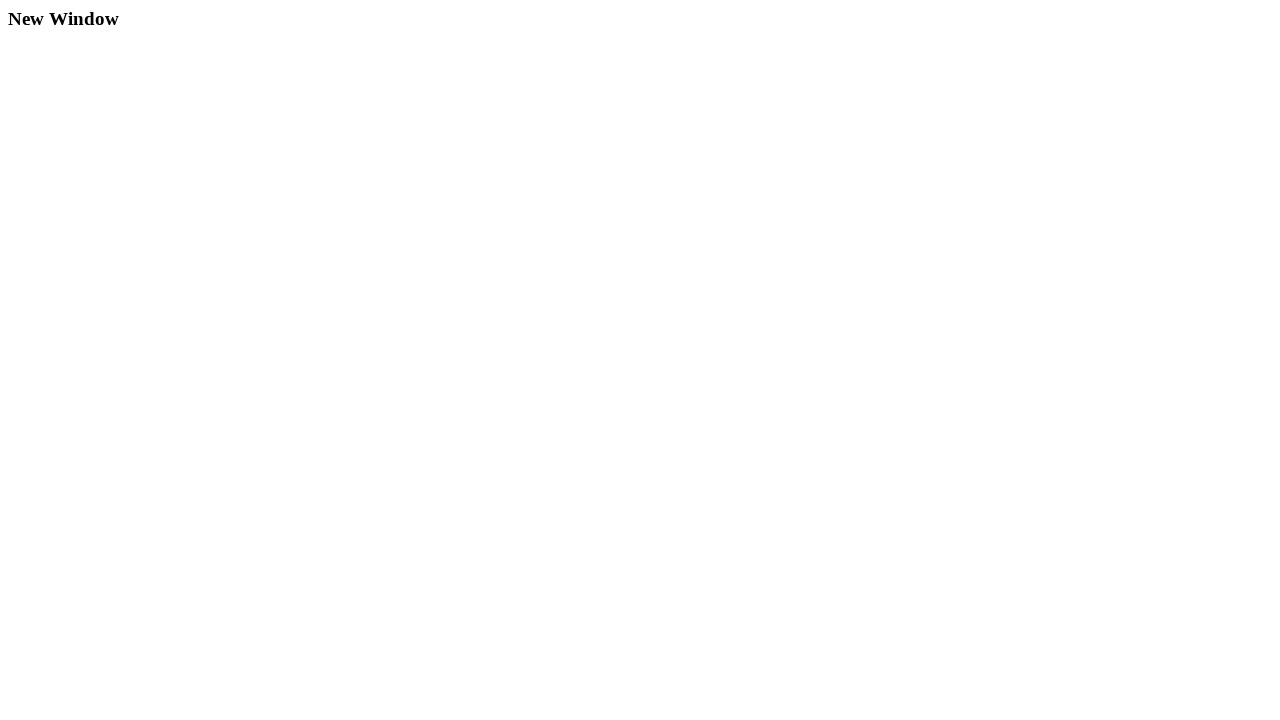

Closed the new window and returned to parent window
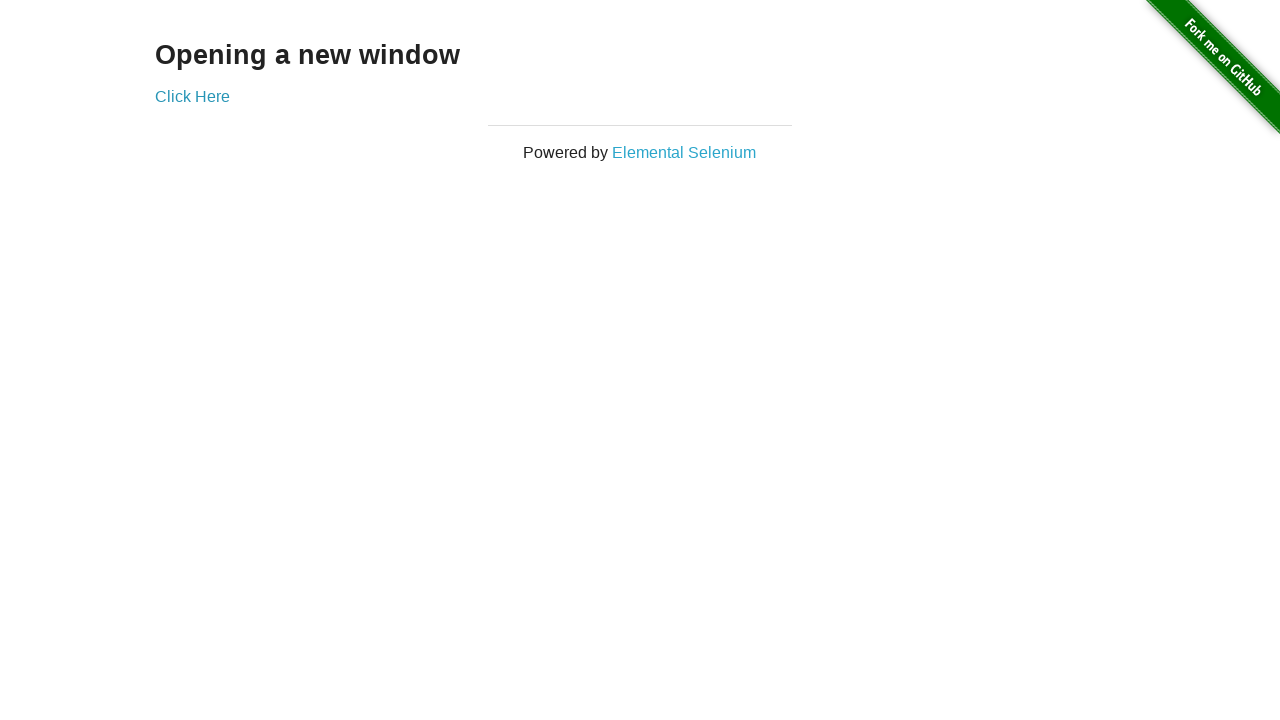

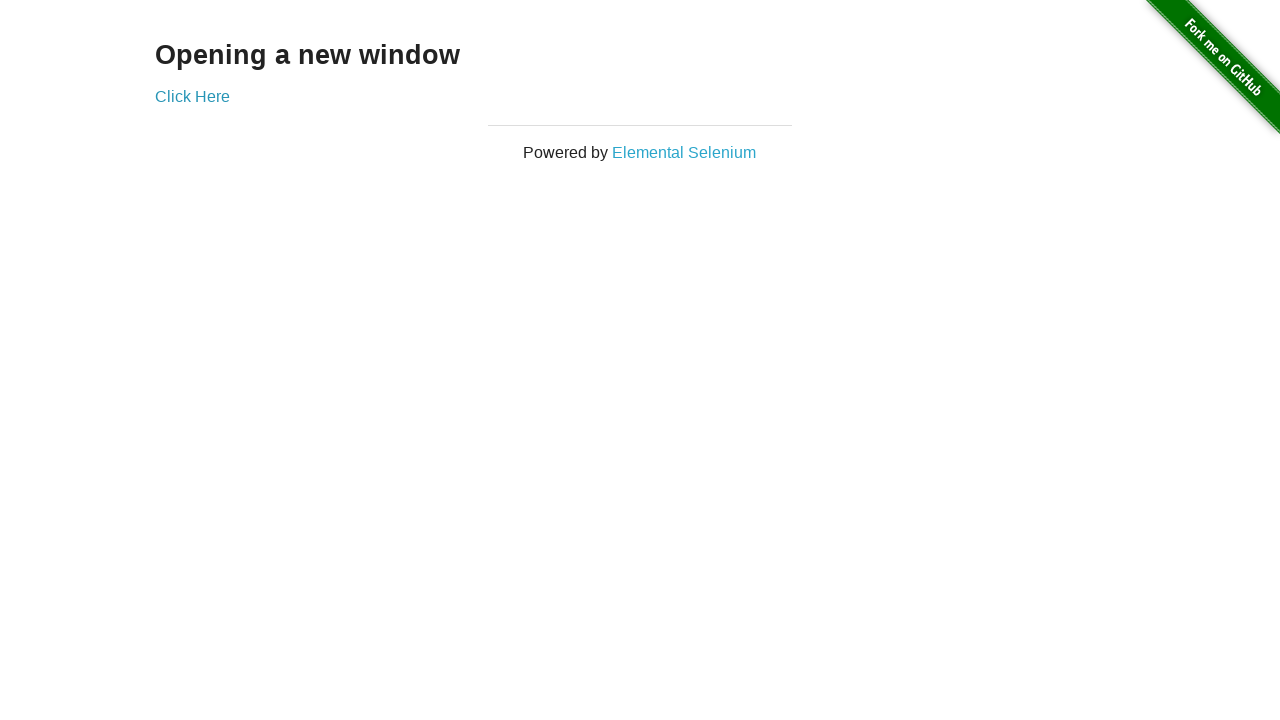